Opens a webpage, maximizes the browser window, and retrieves the page title to verify the page loaded correctly.

Starting URL: http://www.javabykiran.com/

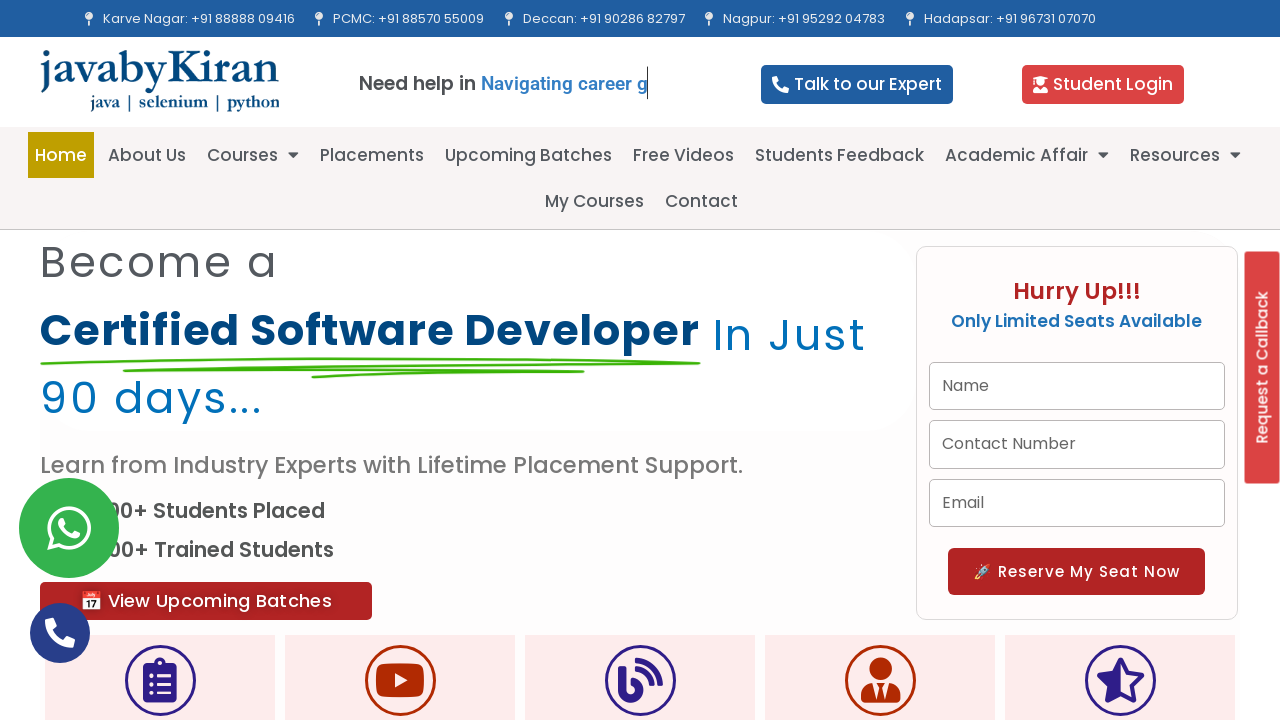

Set viewport size to 1920x1080 to maximize browser window
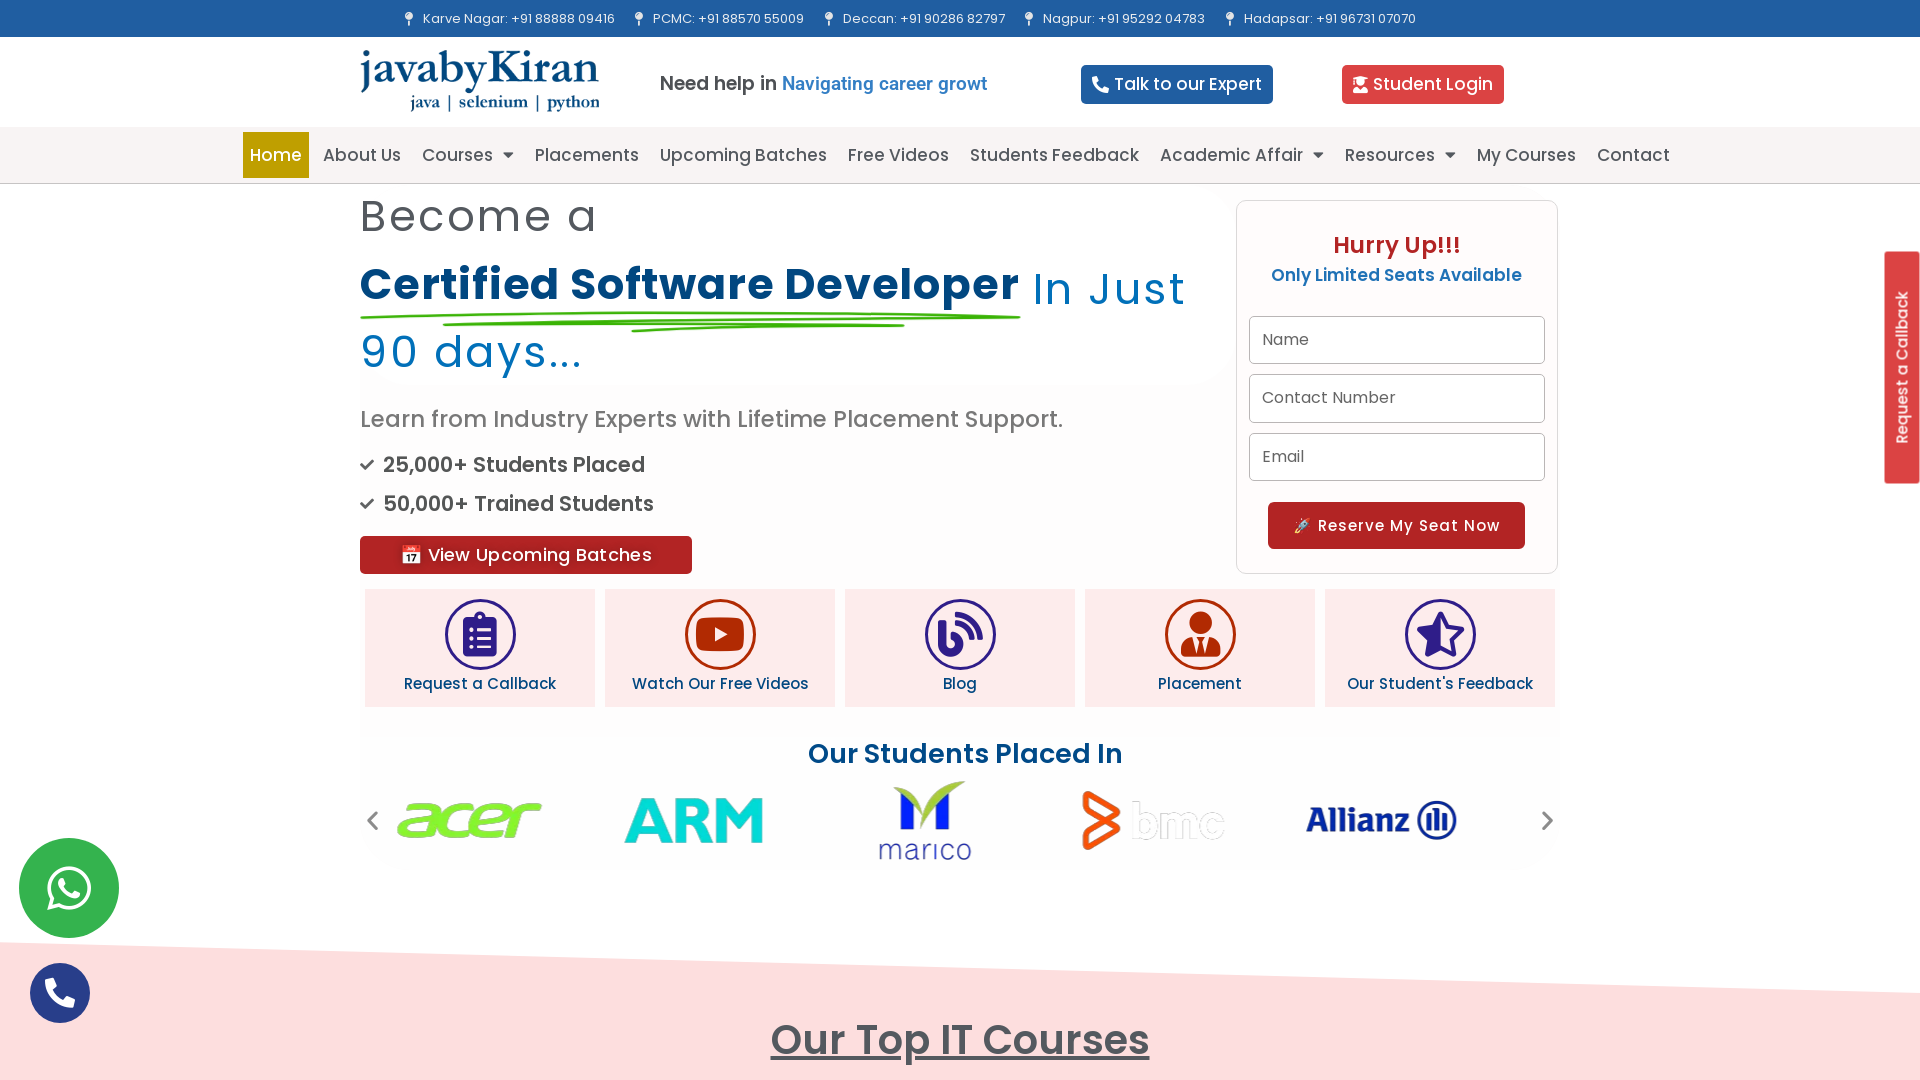

Waited for page DOM content to load
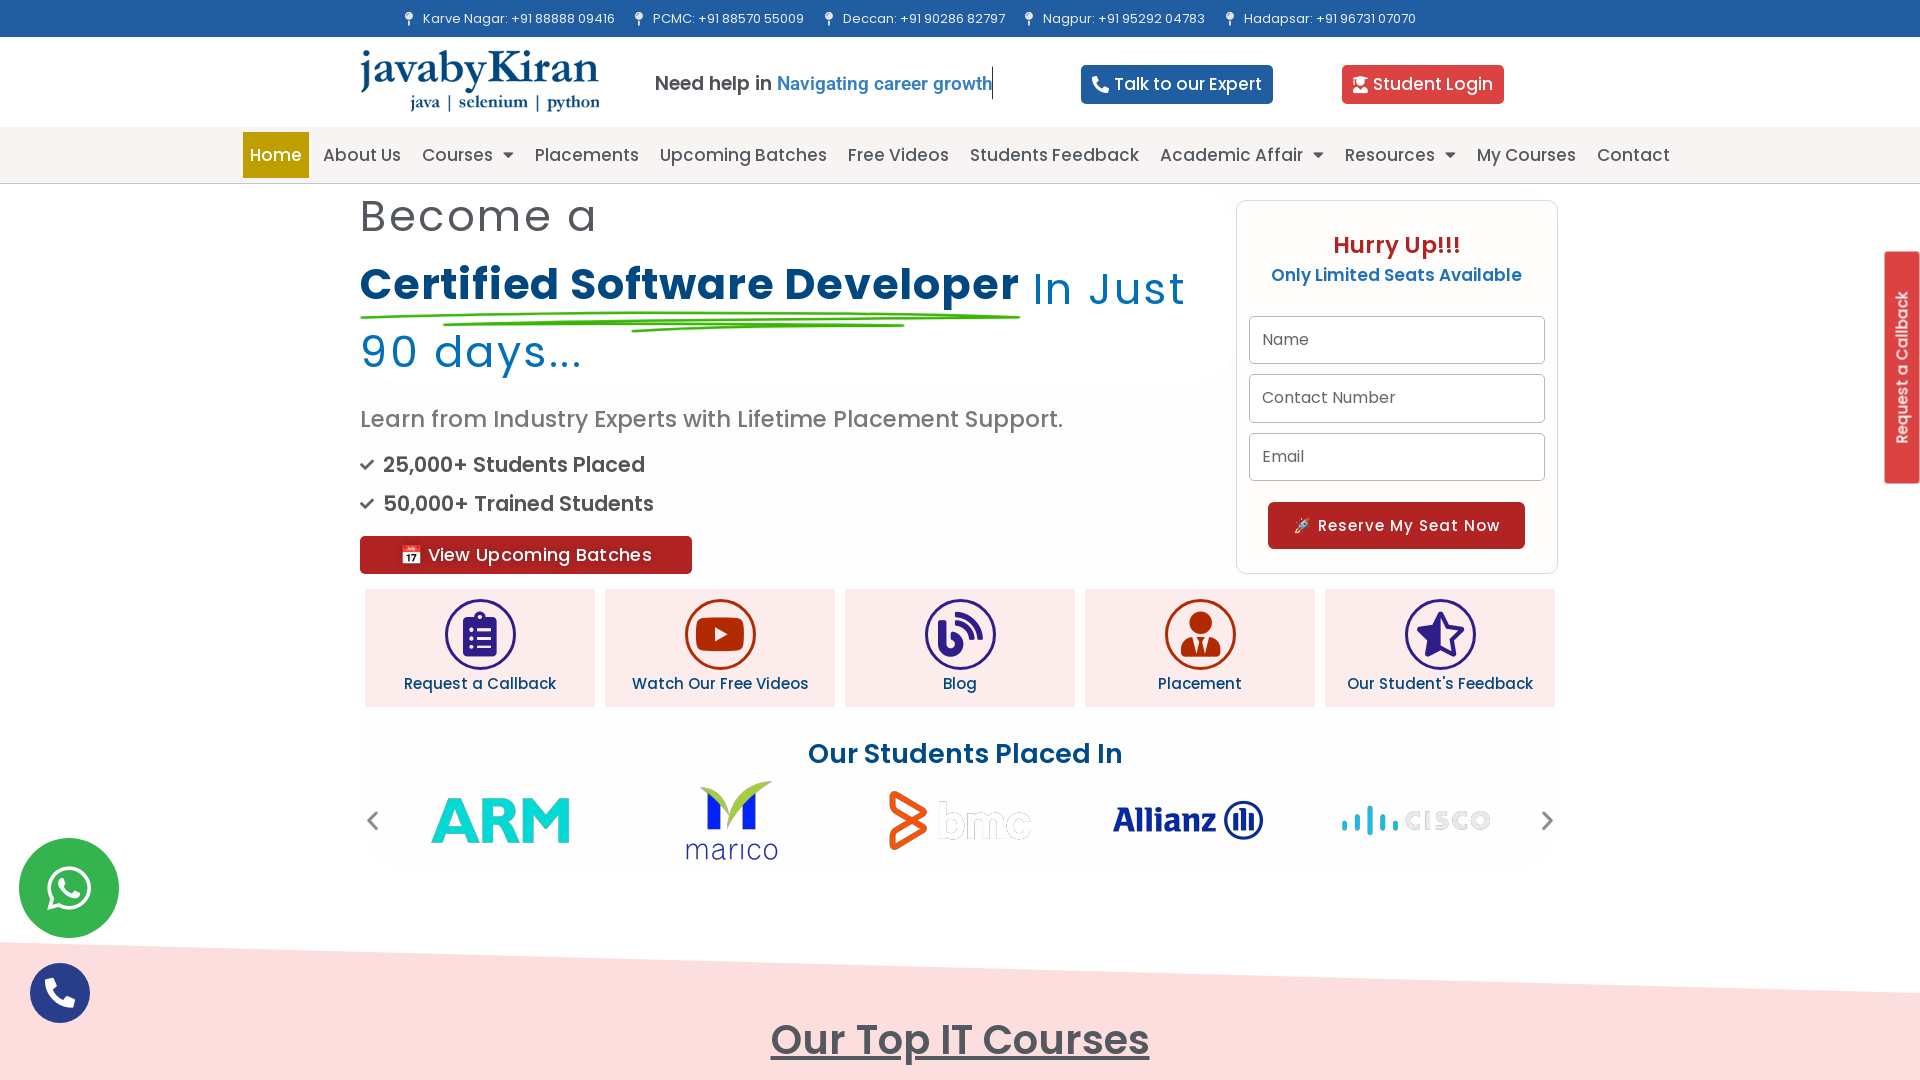

Retrieved page title: 'IT Courses In Pune | 30000+ Placed Students | Java By Kiran'
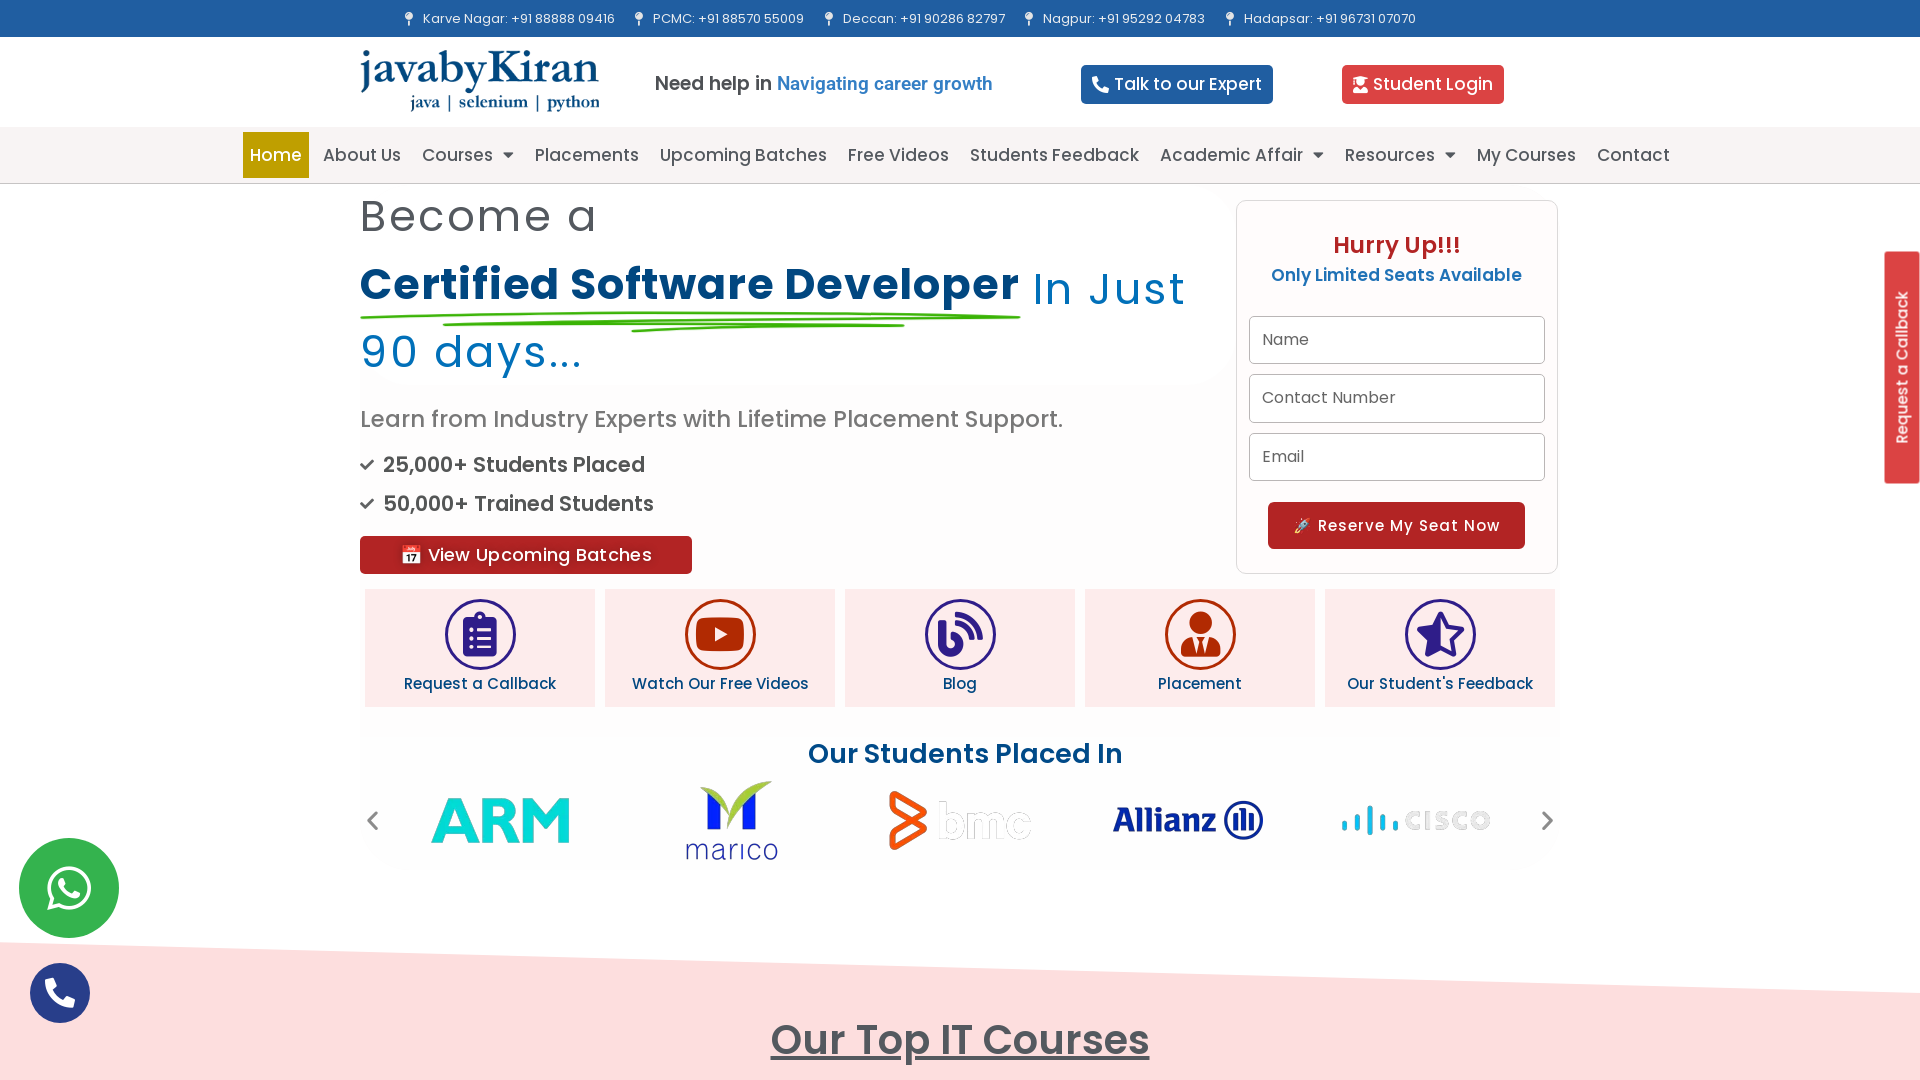

Printed page title to console
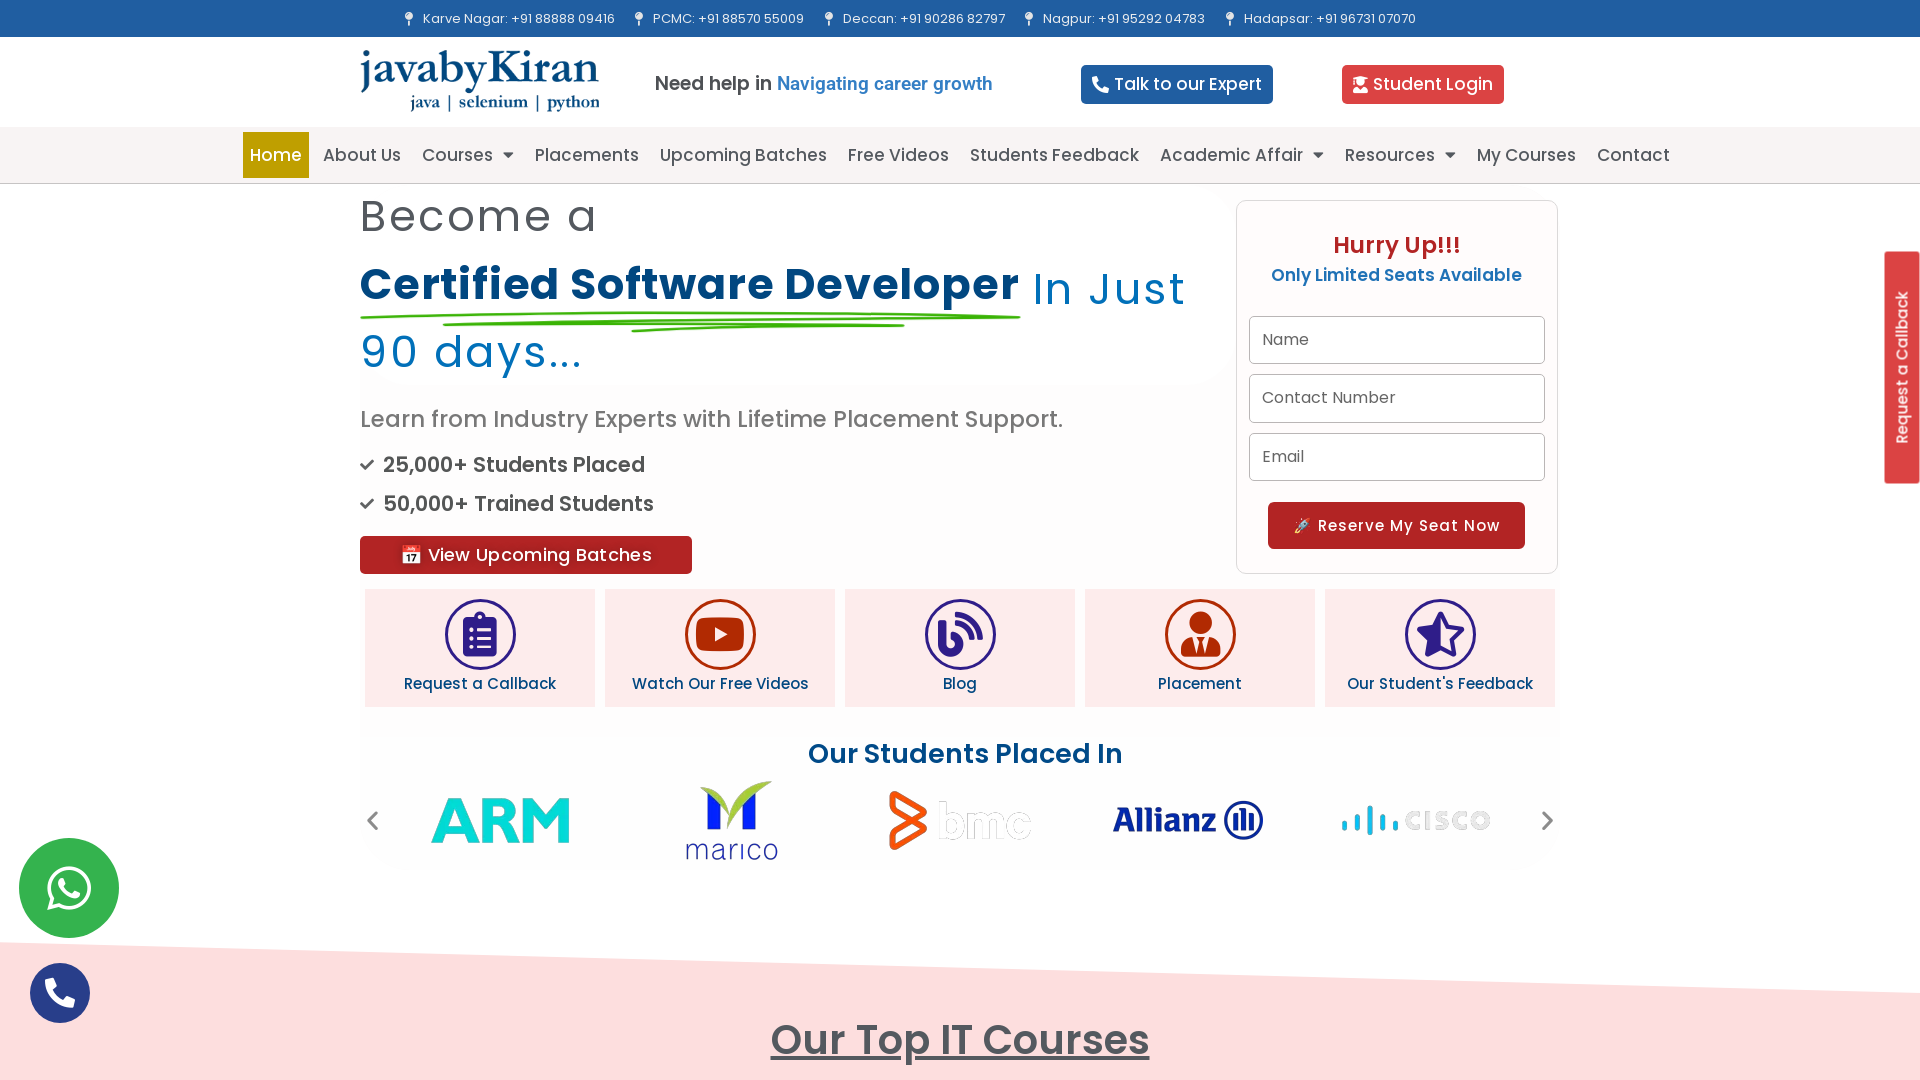

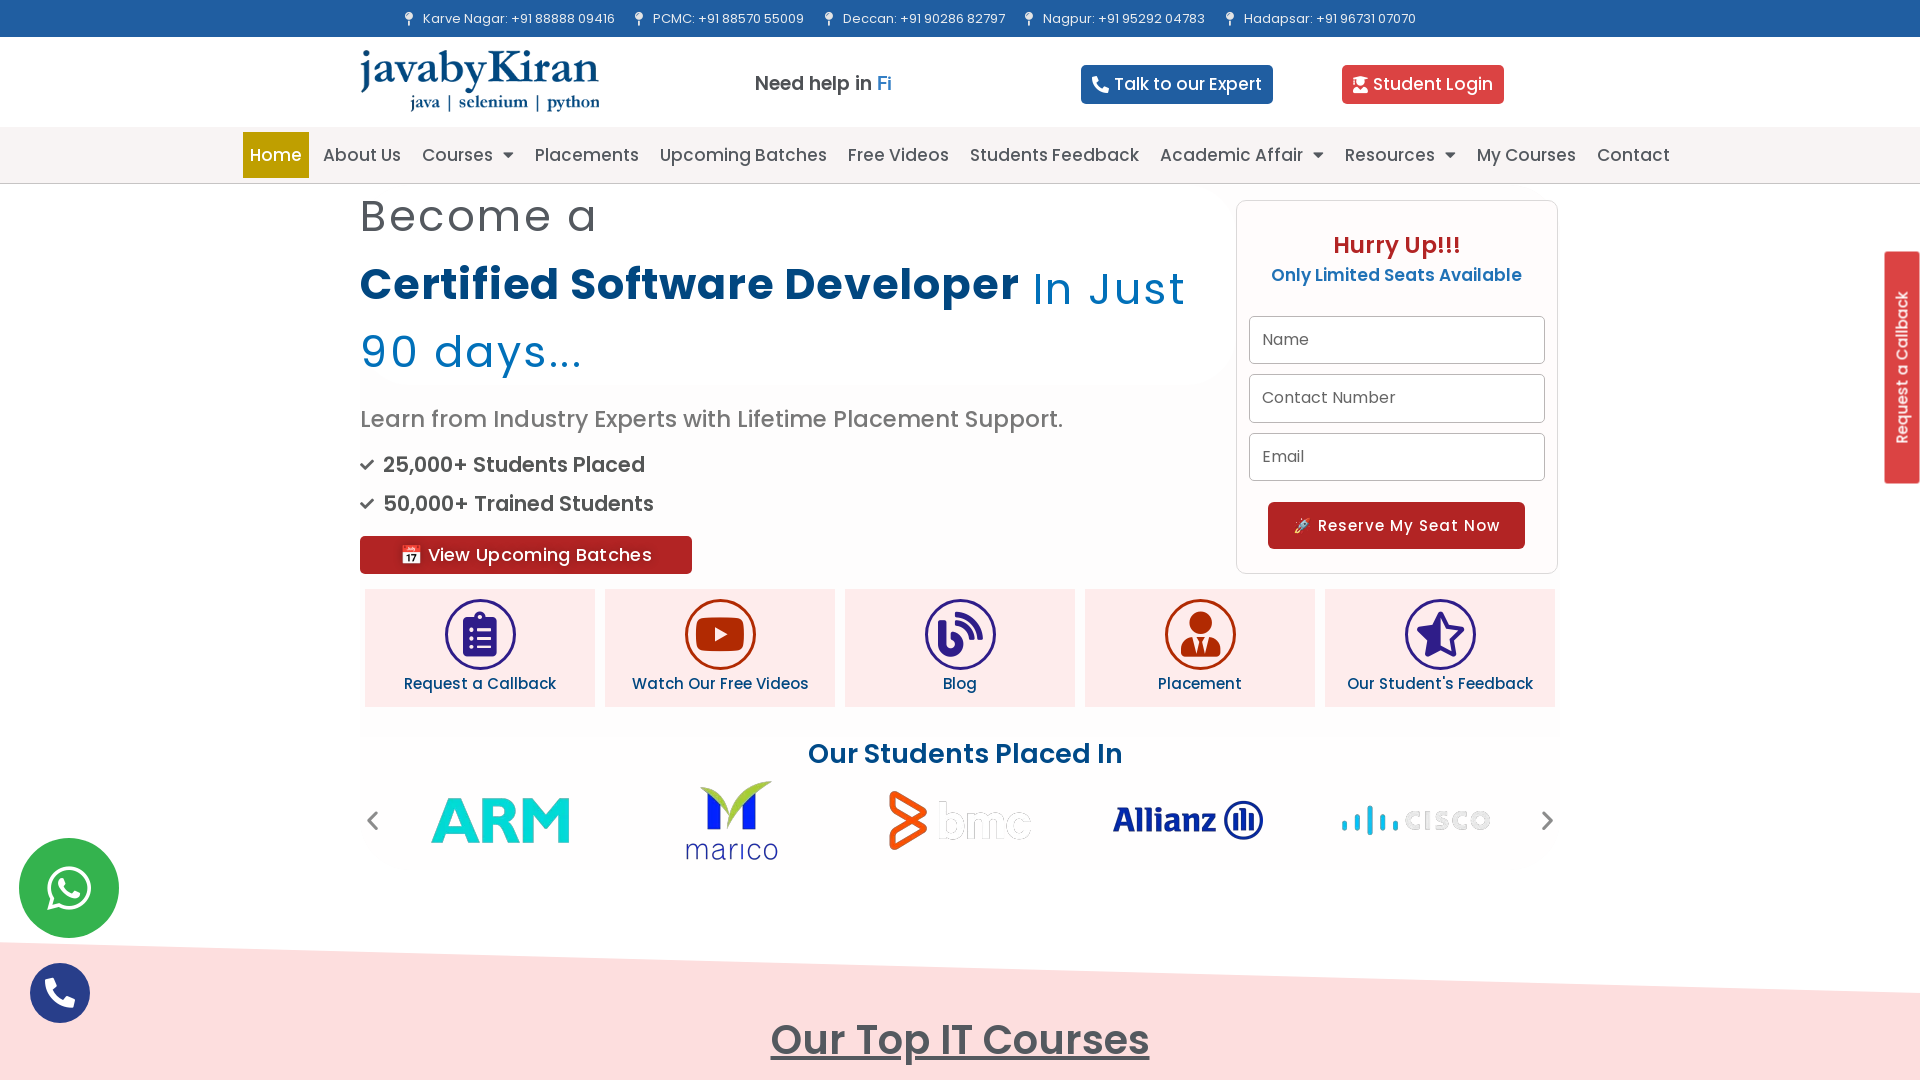